Tests selecting options from dropdown by visible text for options One, Two, and Three

Starting URL: https://bonigarcia.dev/selenium-webdriver-java/web-form.html

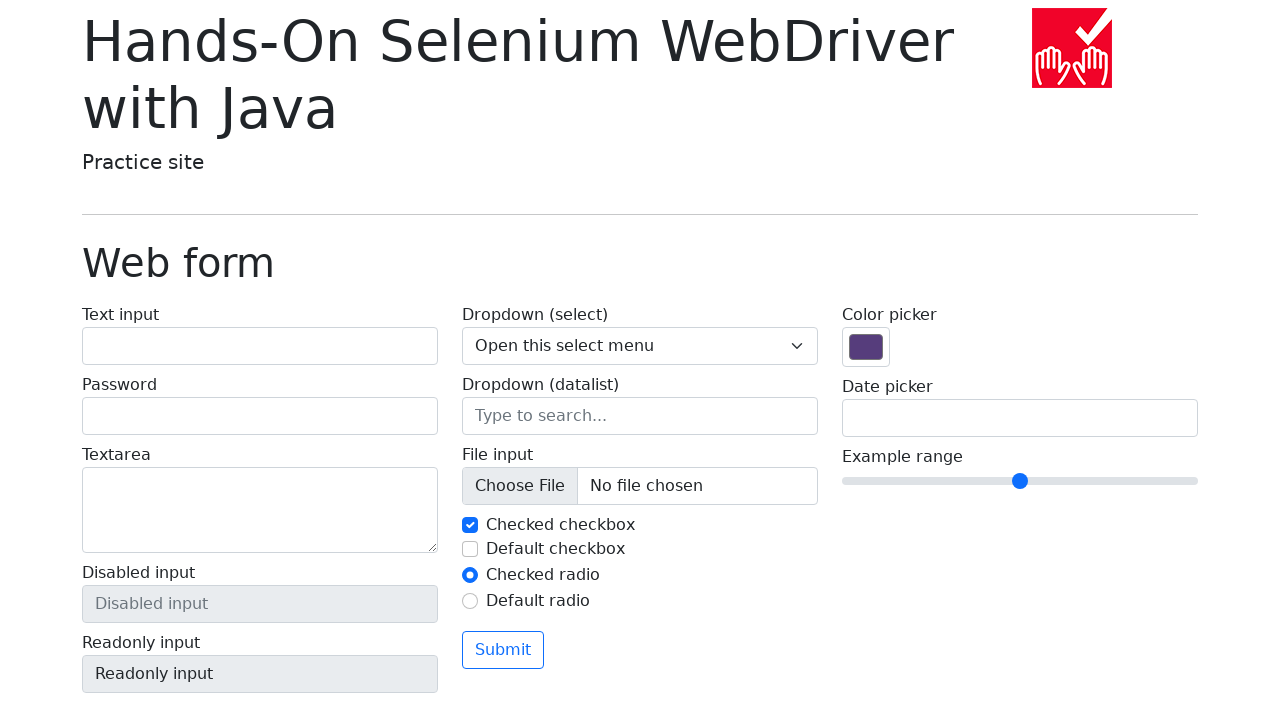

Located dropdown element with name 'my-select'
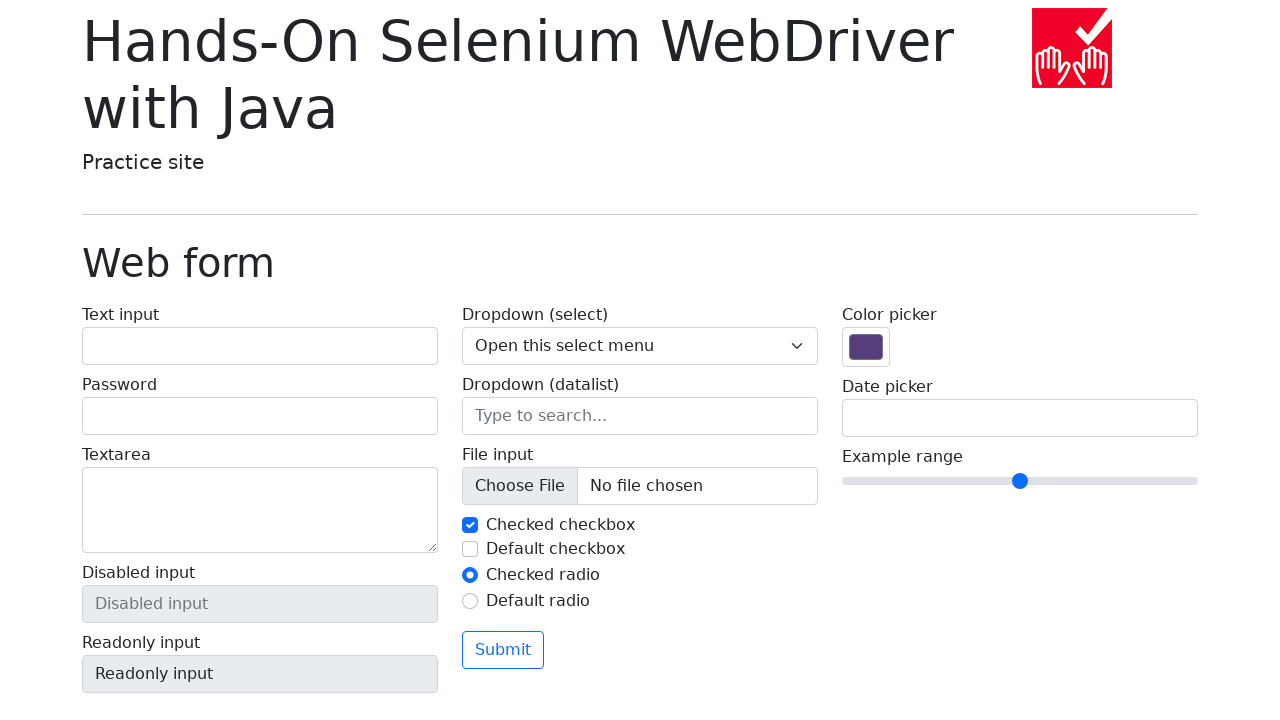

Verified dropdown initial state shows 'Open this select menu'
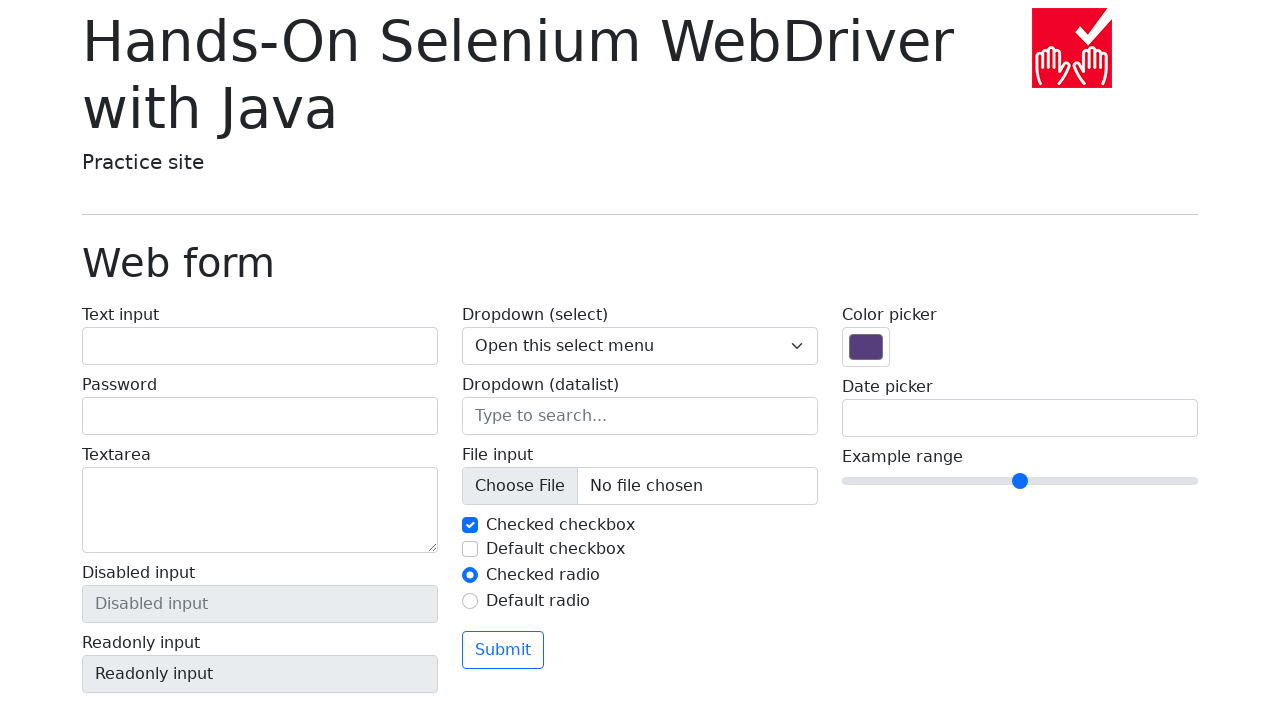

Selected option 'One' from dropdown on [name='my-select']
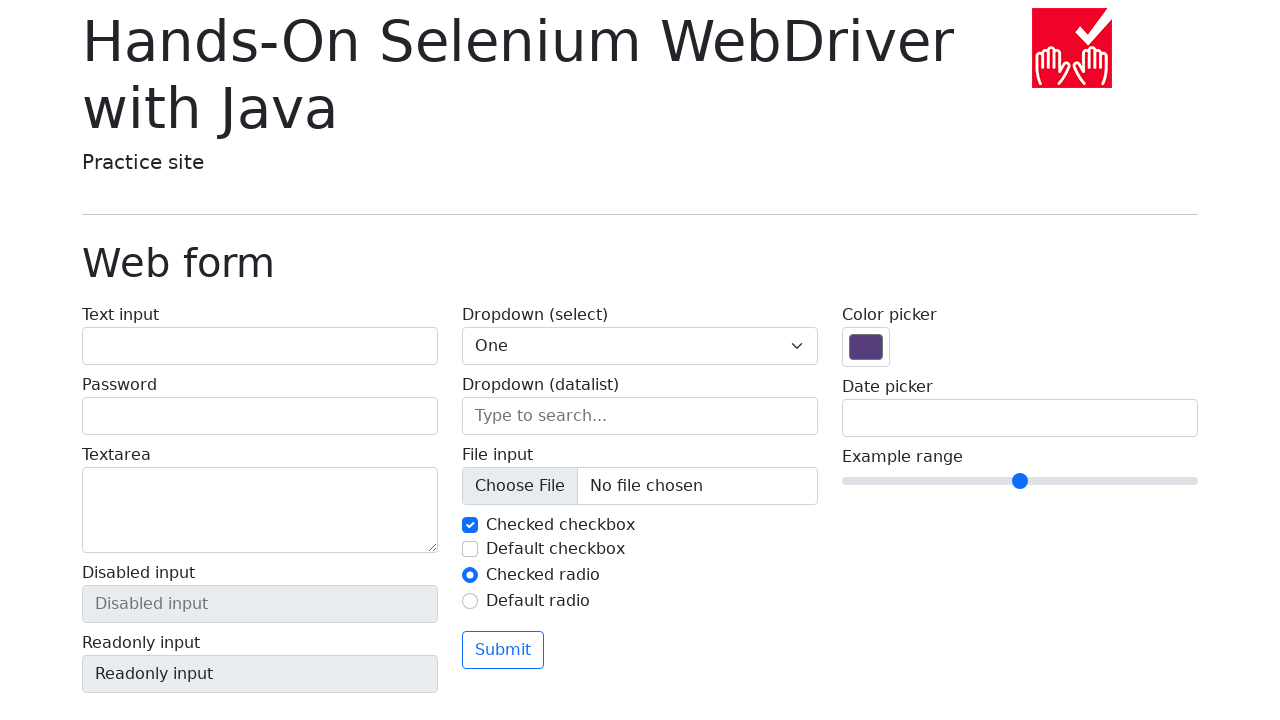

Selected option 'Two' from dropdown on [name='my-select']
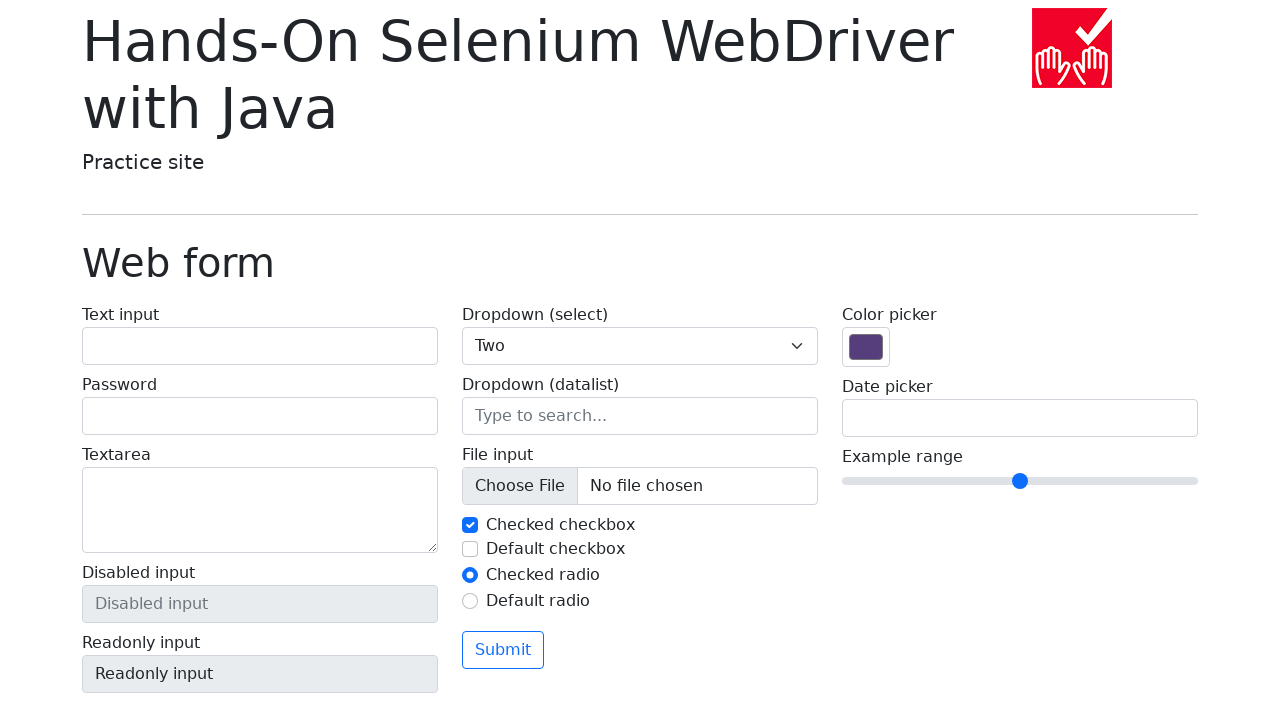

Selected option 'Three' from dropdown on [name='my-select']
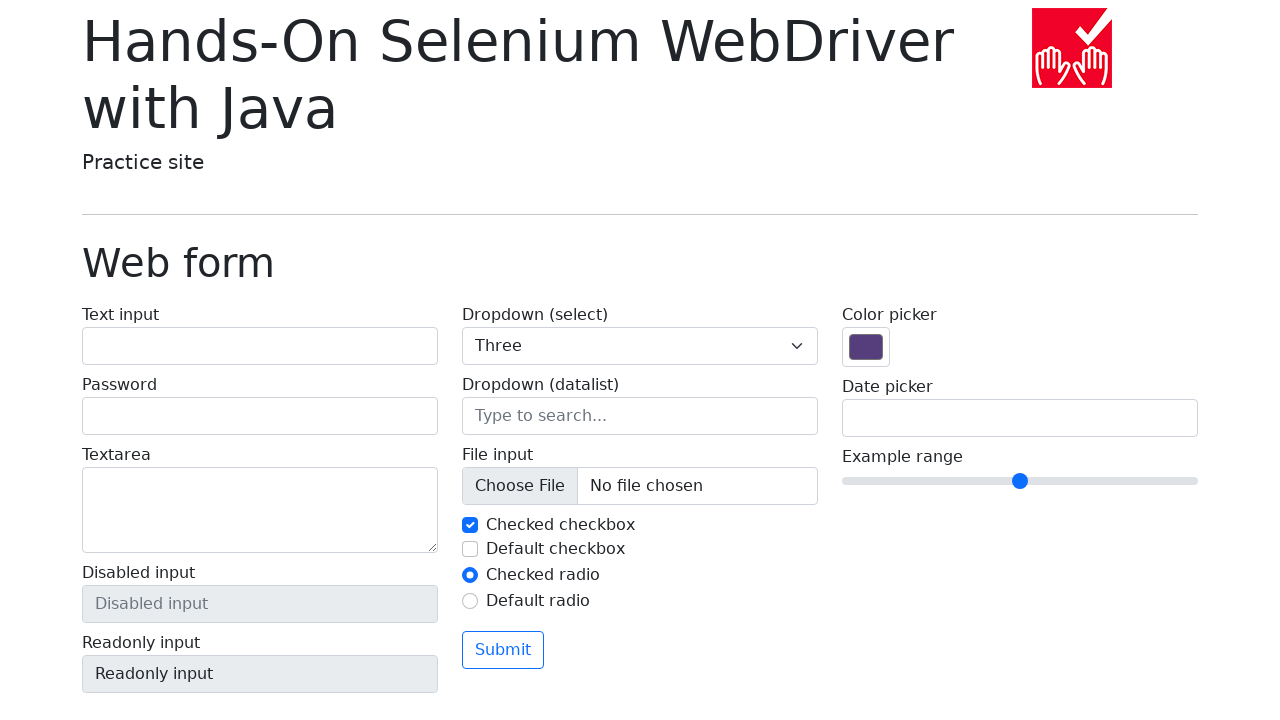

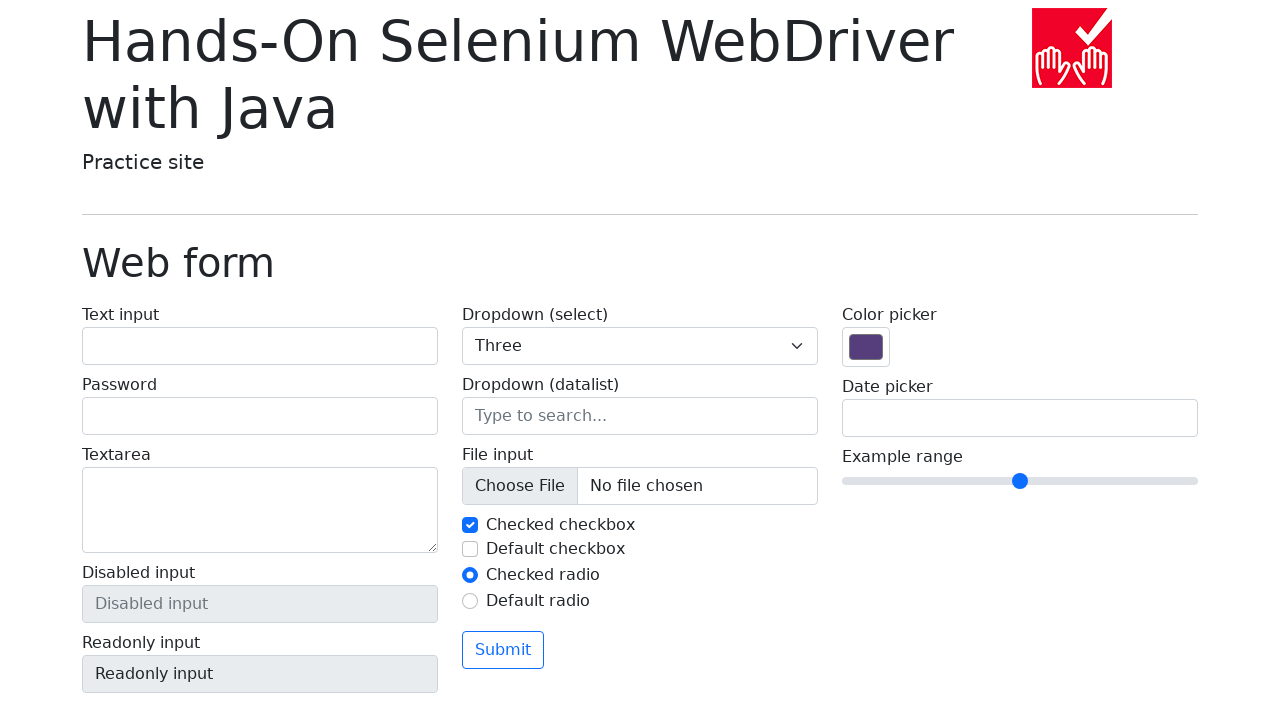